Tests scrolling functionality on AJIO website by scrolling to the "Track Your Order" link in the footer and clicking it

Starting URL: https://www.ajio.com/

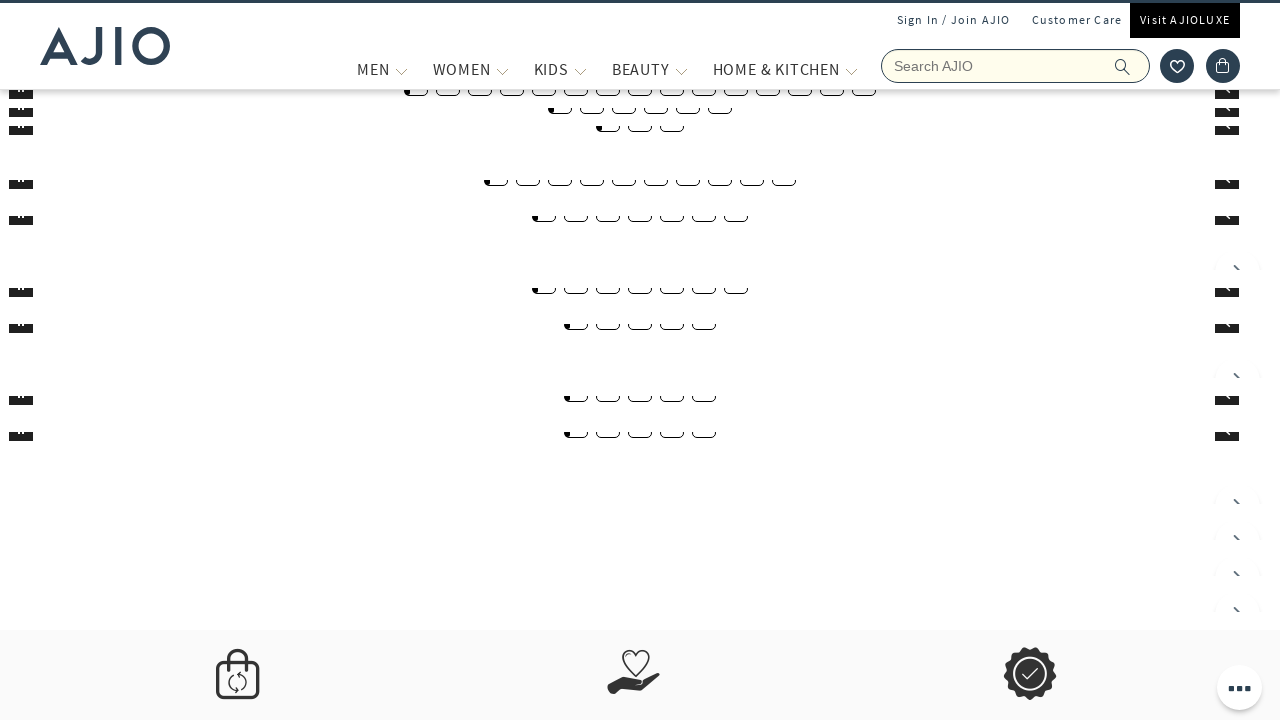

Located 'Track Your Order' link in the footer
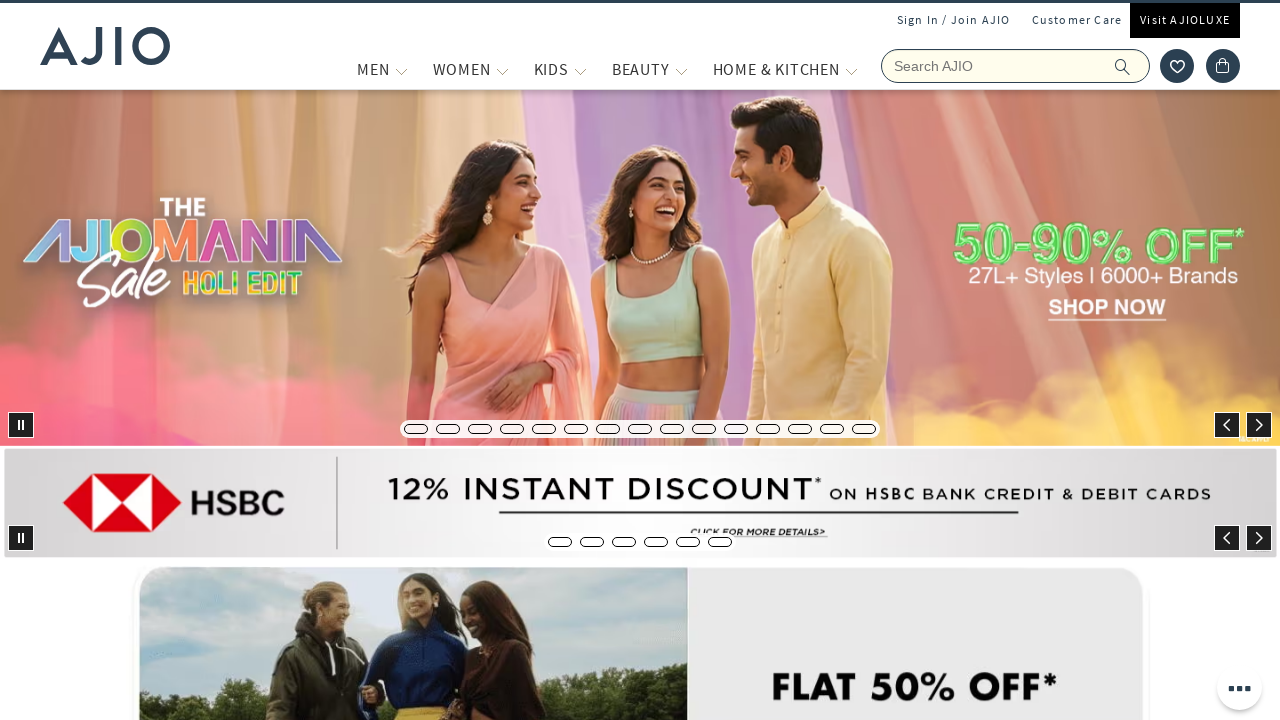

Scrolled down to make 'Track Your Order' link visible
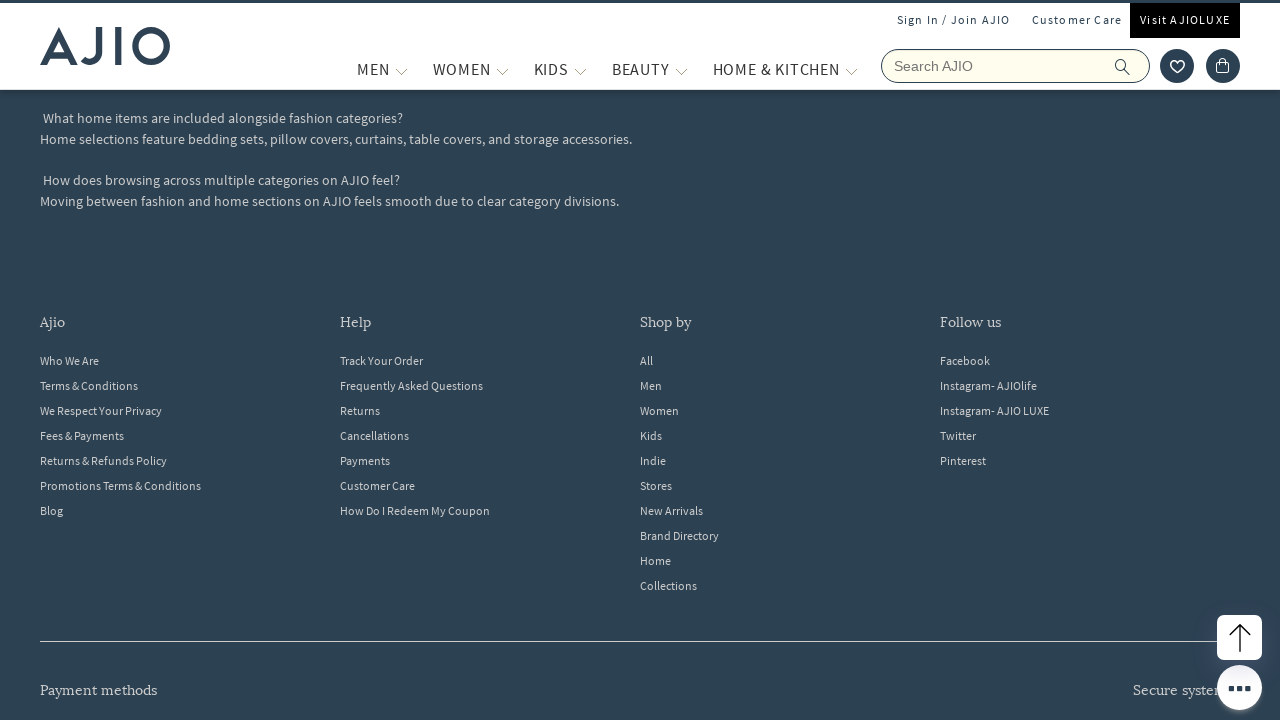

Clicked on 'Track Your Order' link at (490, 361) on xpath=//a[text()='Track Your Order']
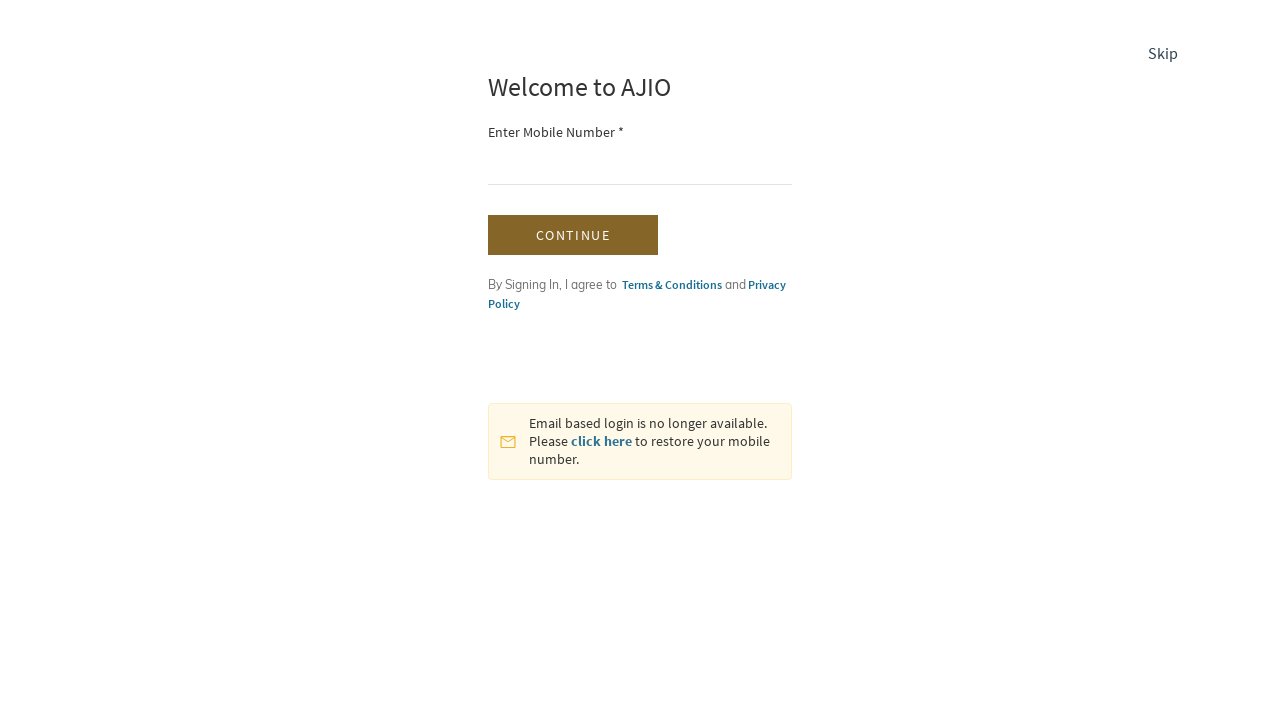

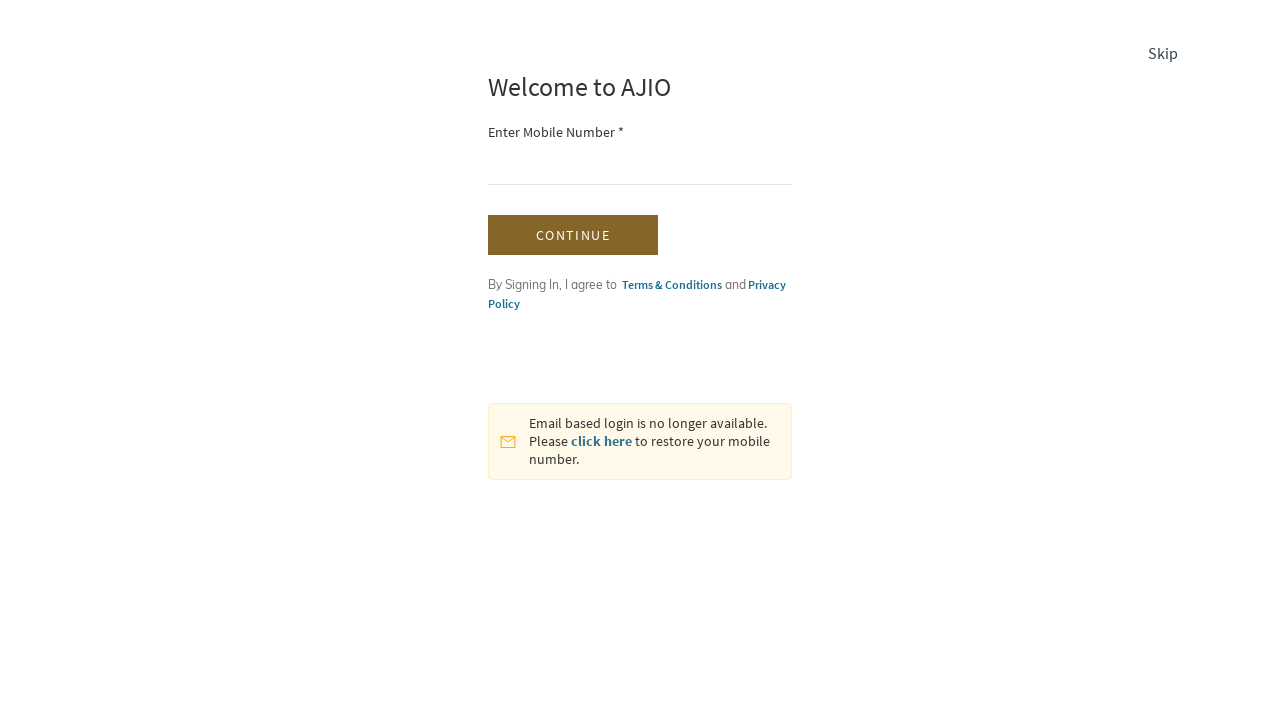